Tests various button click interactions including single click, double click, and right-click on a practice page

Starting URL: https://commitquality.com/practice-general-components

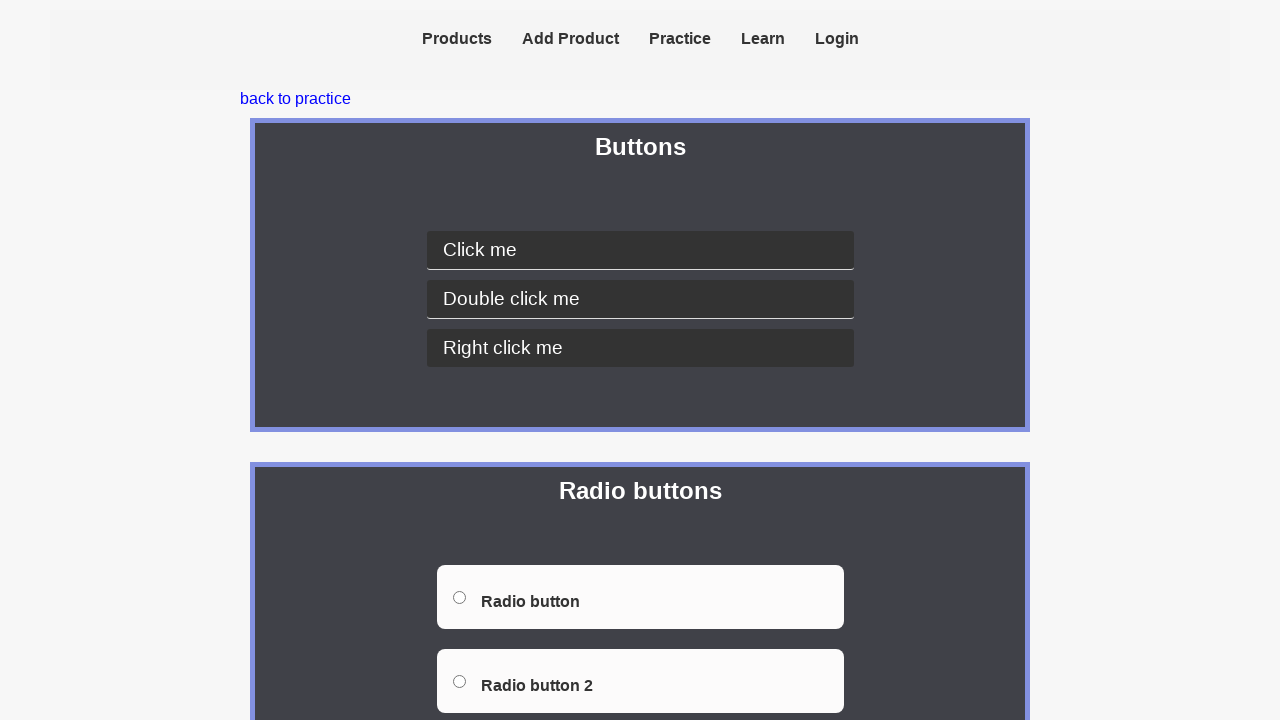

Located button container element
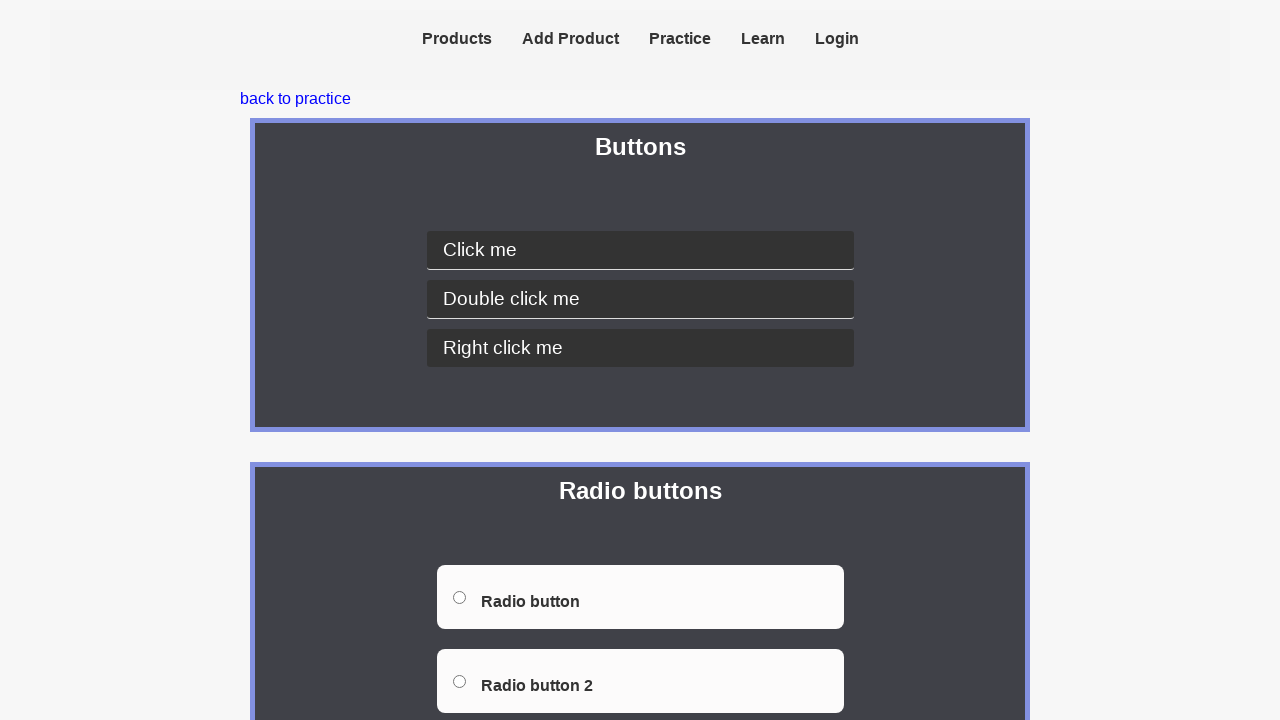

Located basic click button
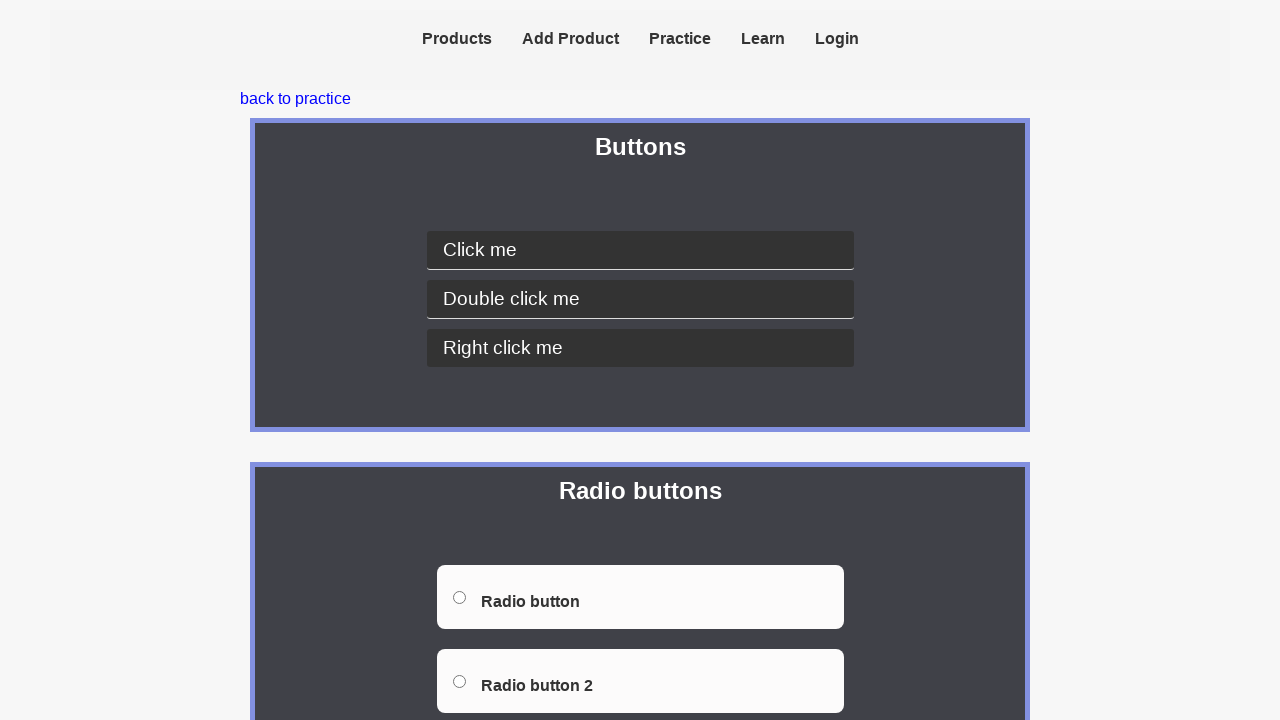

Performed single click on basic click button at (640, 250) on xpath=//div[@class="button-container"] >> xpath=//button[@data-testid="basic-cli
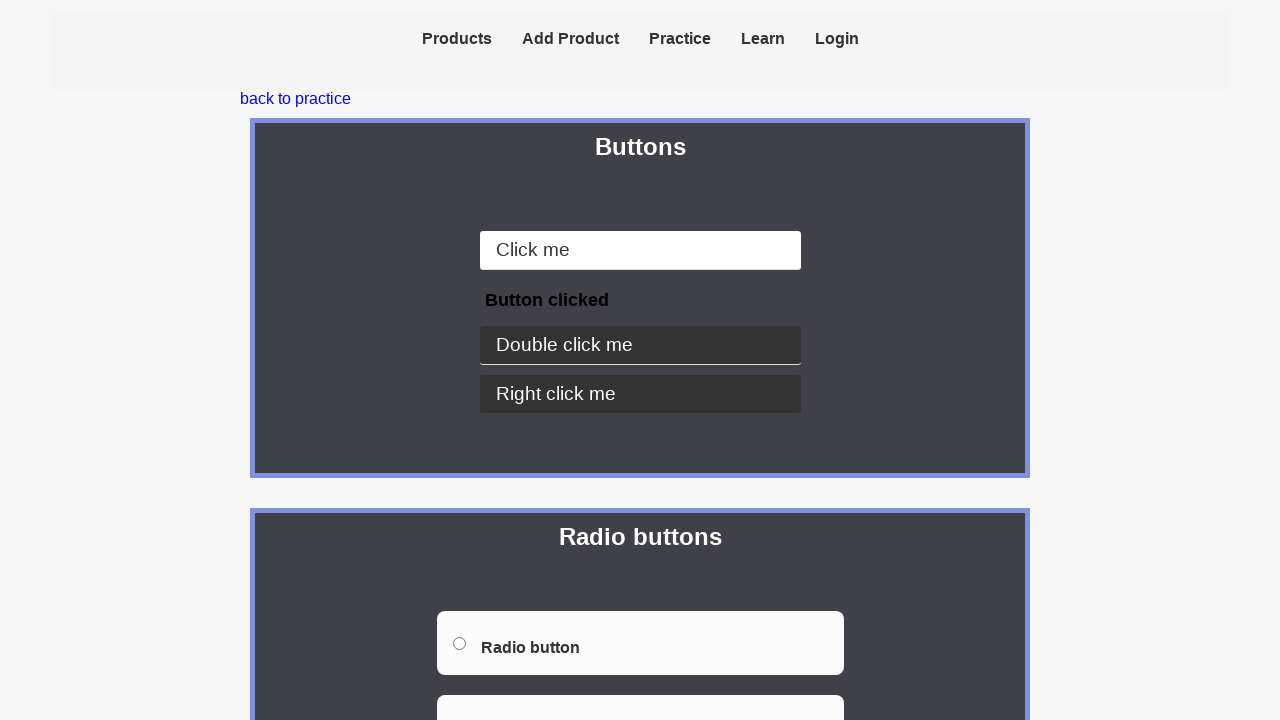

Located double-click button
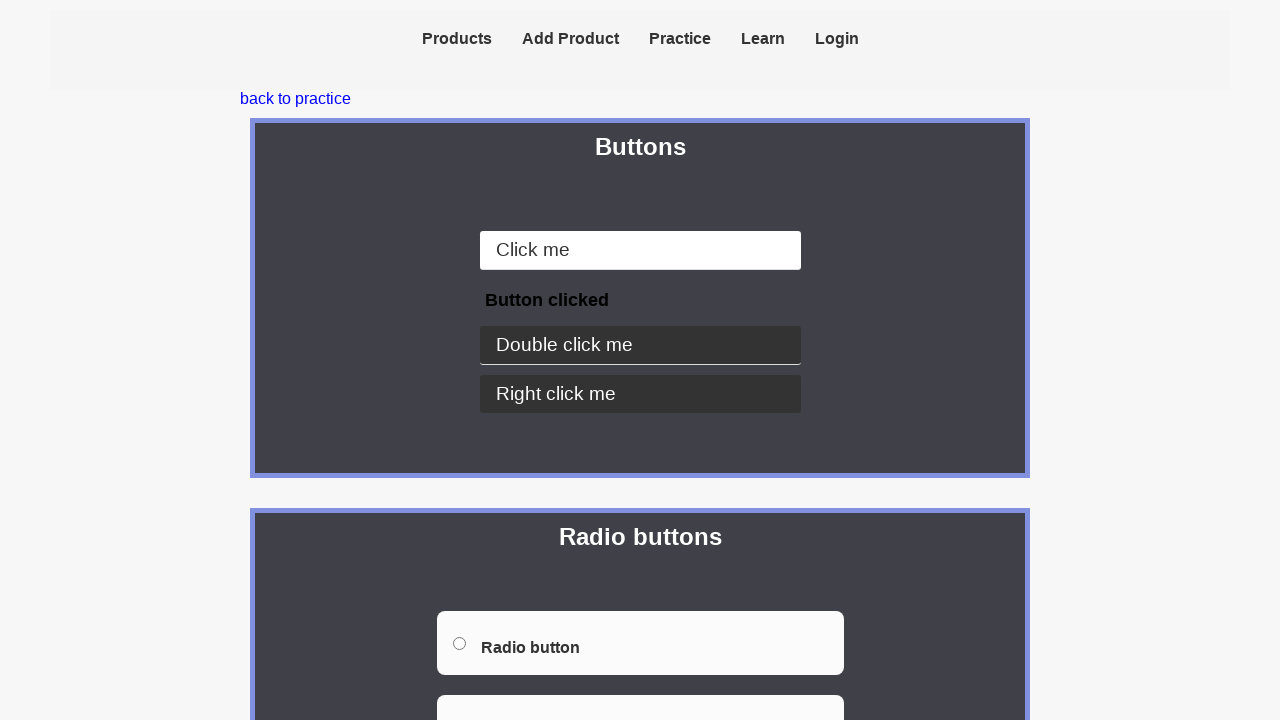

Performed double-click on double-click button at (640, 346) on xpath=//div[@class="button-container"] >> xpath=//button[@data-testid="double-cl
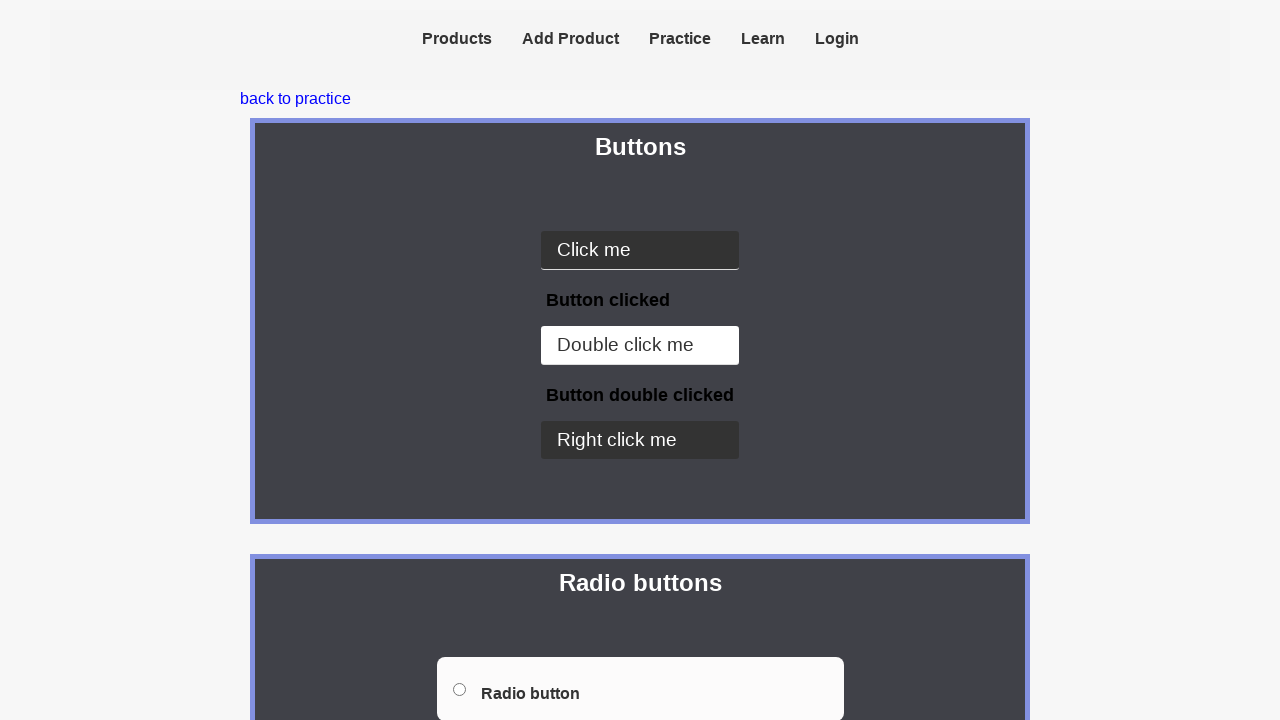

Located right-click button
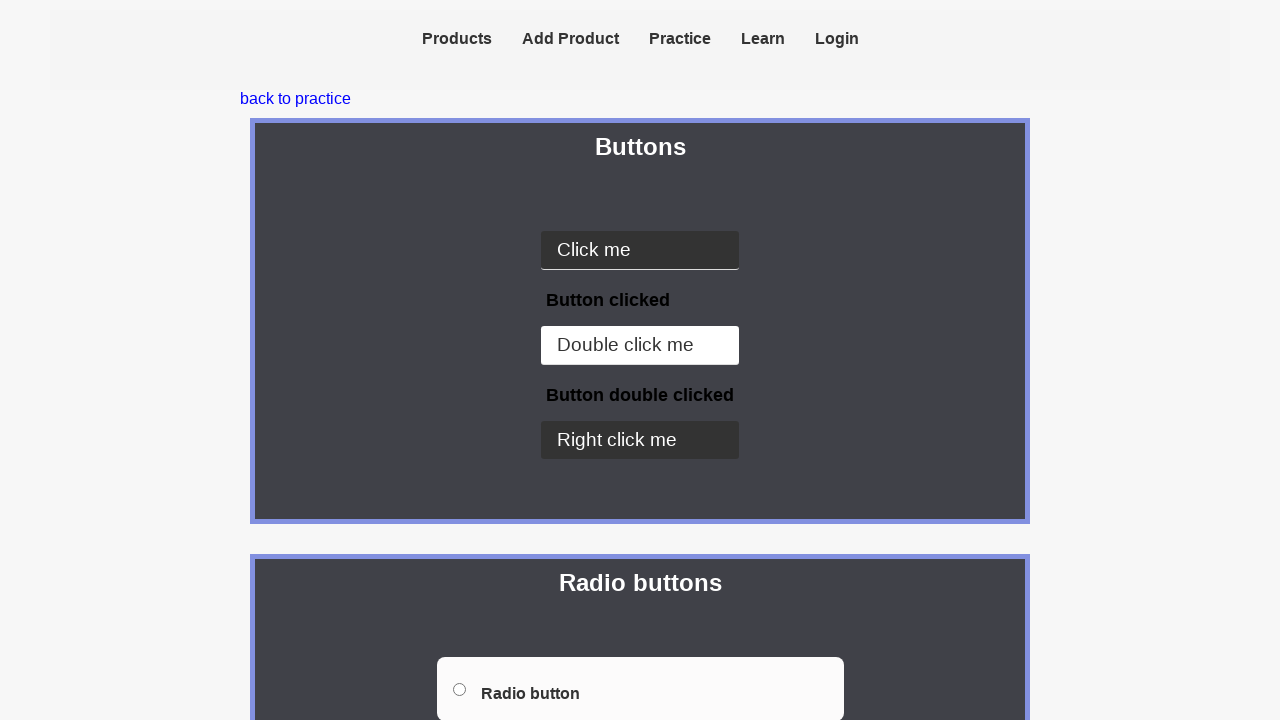

Performed right-click on right-click button at (640, 440) on xpath=//div[@class="button-container"] >> xpath=//button[@data-testid="right-cli
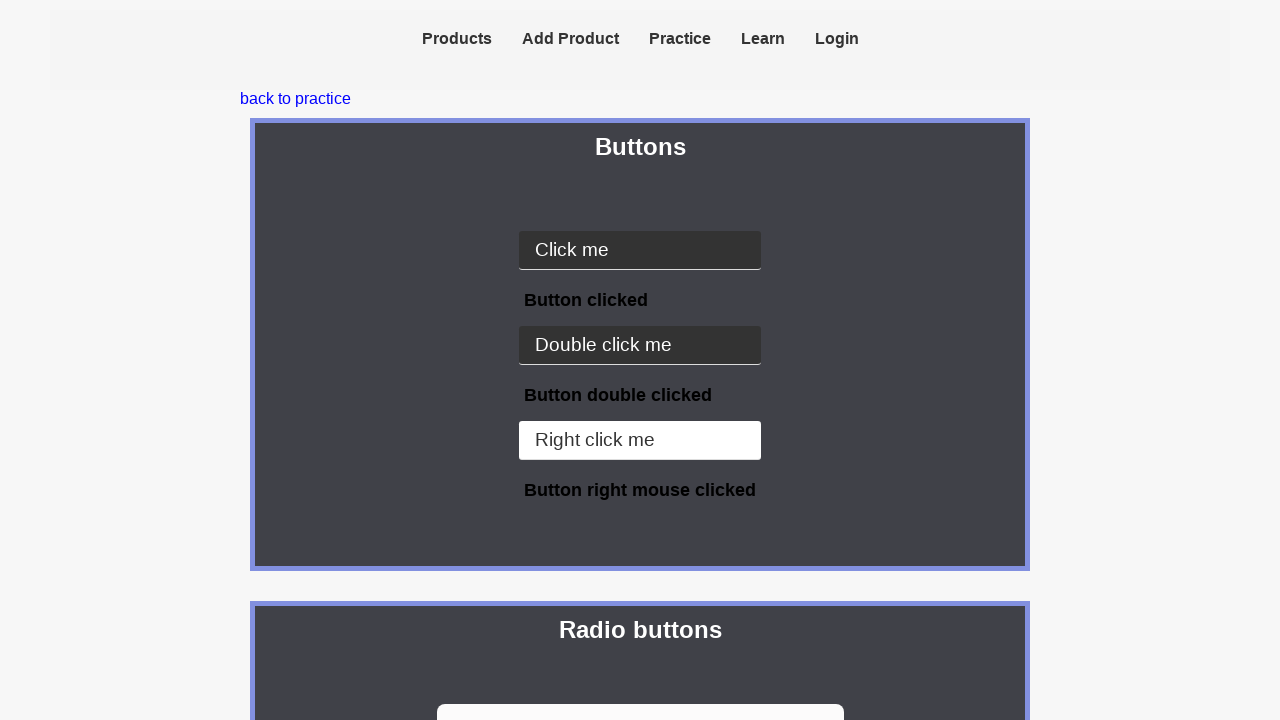

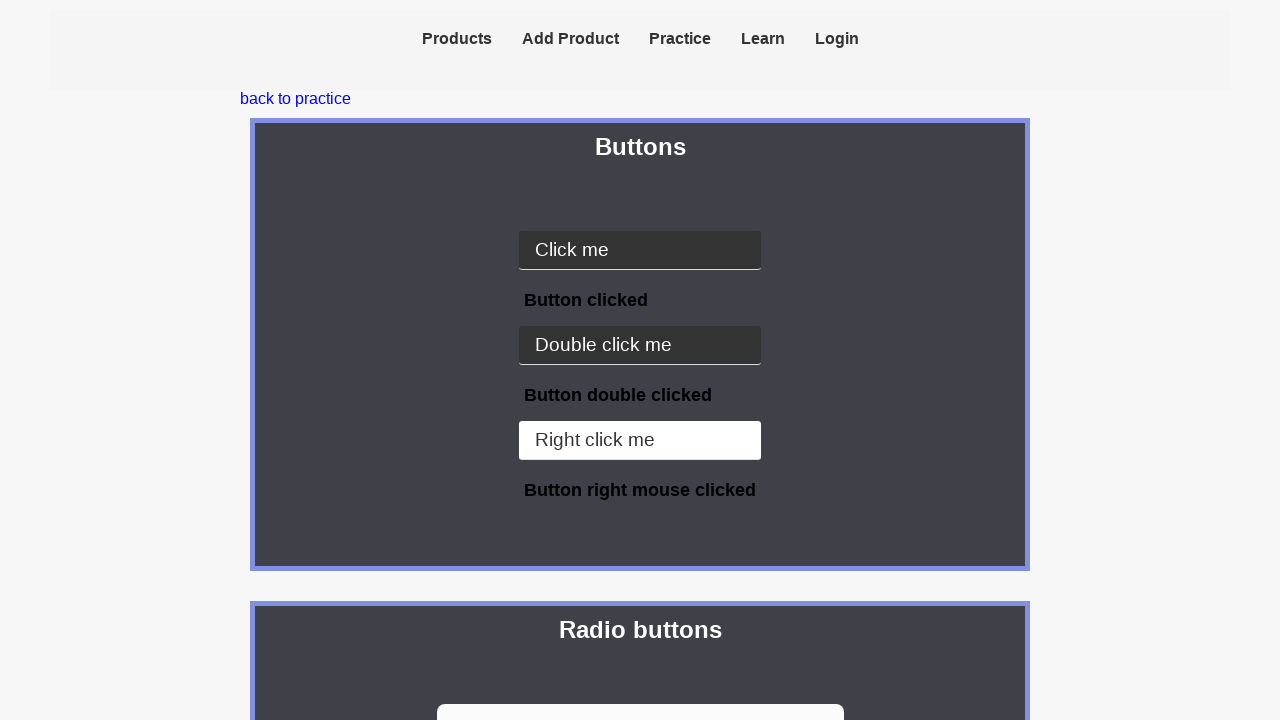